Tests waitForEnabled functionality by clicking a button and waiting for an input field to become enabled, then adding text to it

Starting URL: https://the-internet.herokuapp.com/dynamic_controls

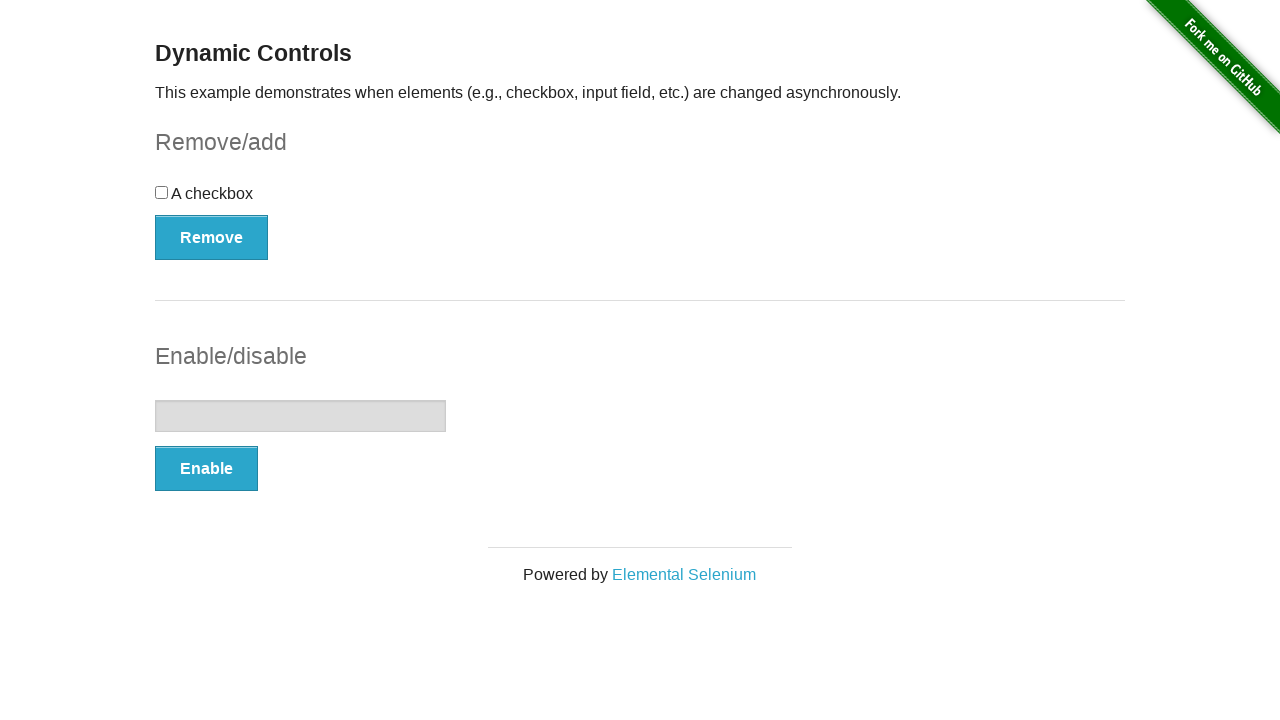

Clicked the enable button in the input example section at (206, 469) on #input-example button
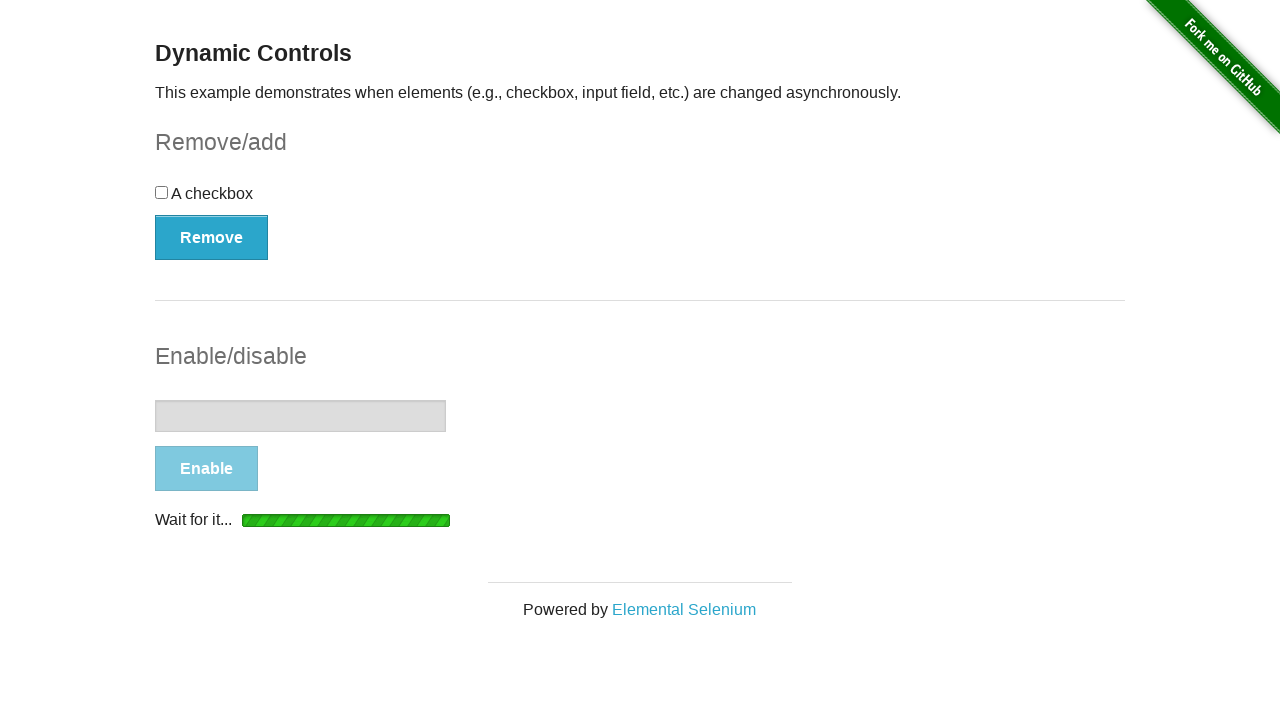

Input field became enabled
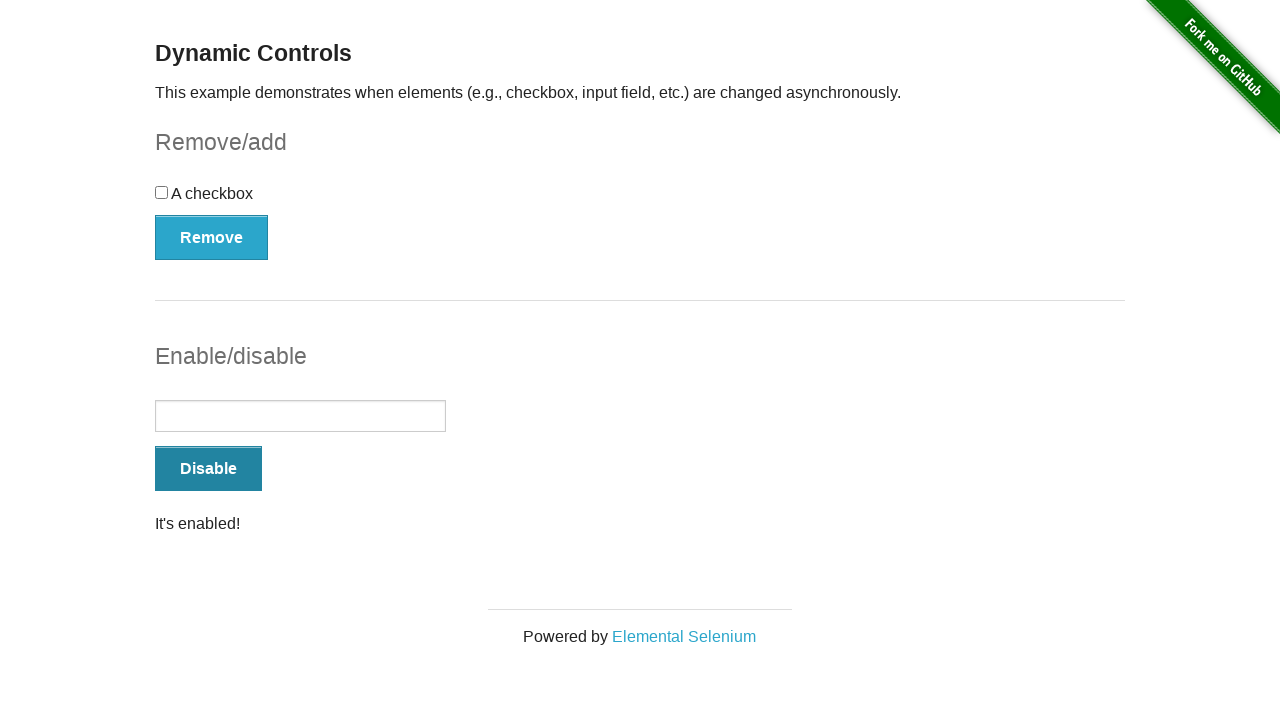

Filled the input field with 'test' on #input-example input
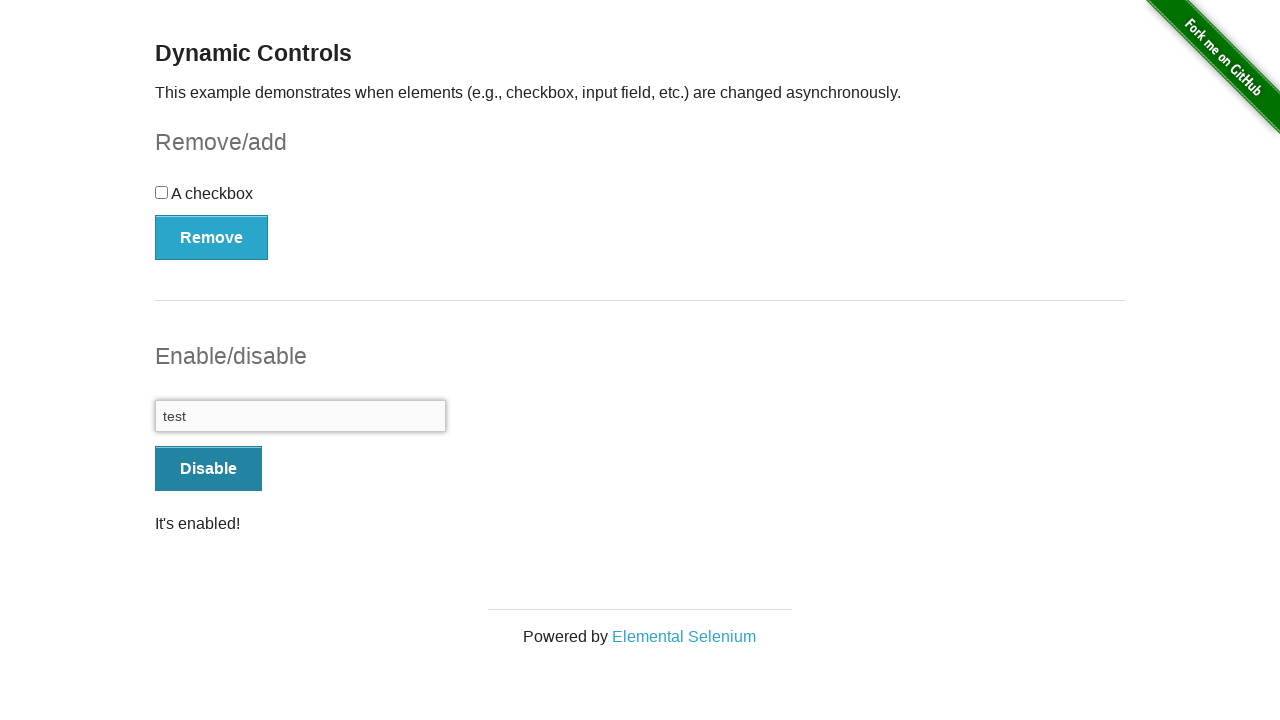

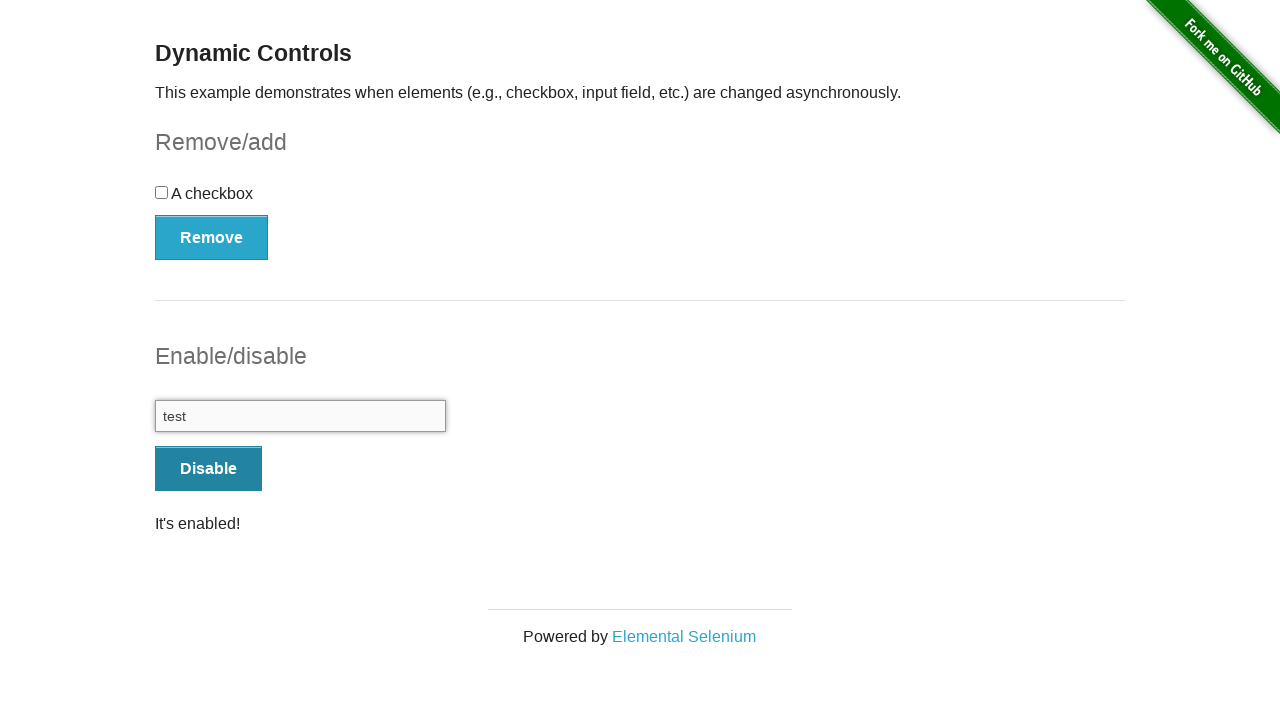